Tests a radio button form by filling in title and description fields, selecting a radio button option, and submitting the form

Starting URL: https://rori4.github.io/selenium-practice/#/pages/practice/radio-button-form

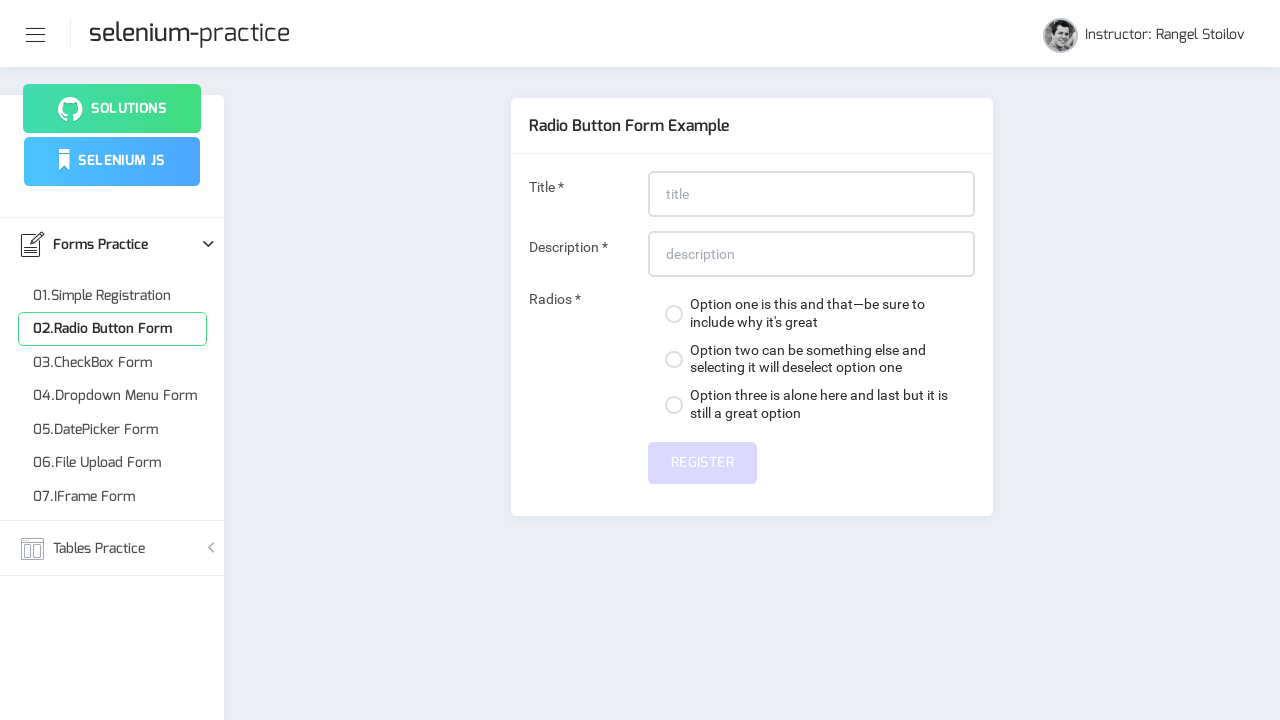

Filled title field with 'Title that has at least 20 chars' on #title
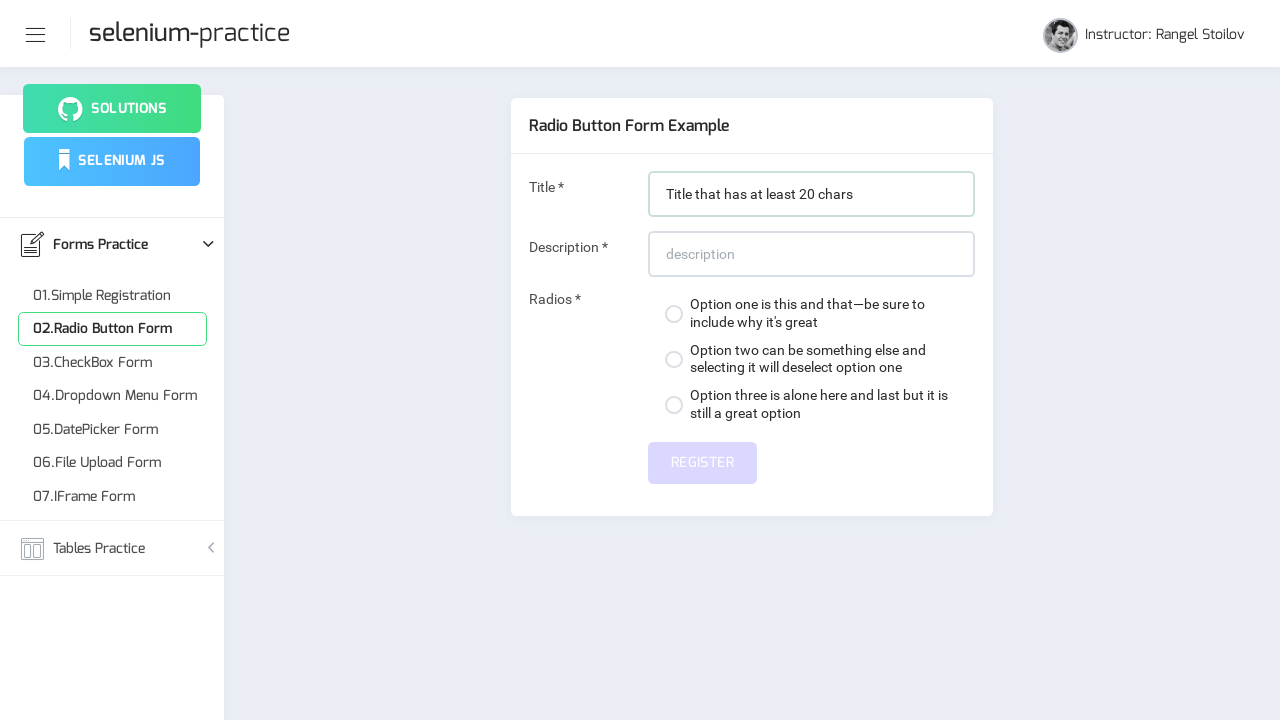

Filled description field with 'Description must be at least 20 chars' on #description
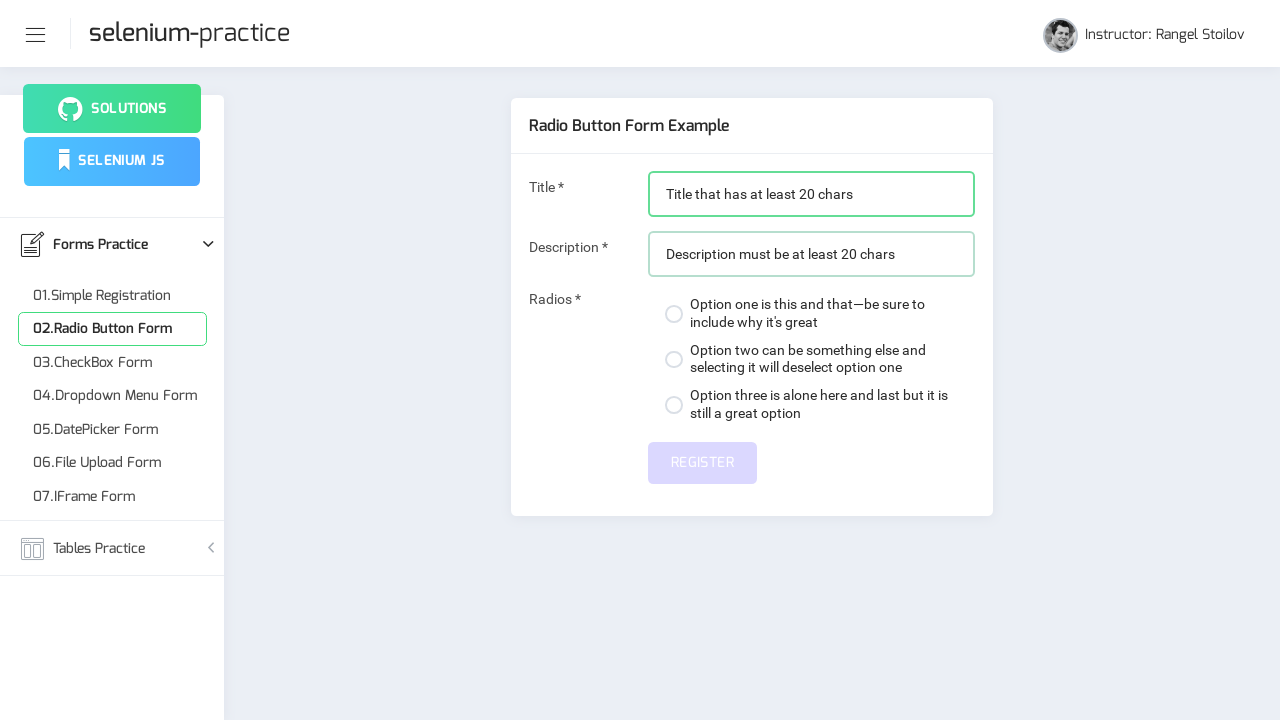

Selected the first radio button option at (674, 314) on div:nth-child(1) > label > span.custom-control-indicator
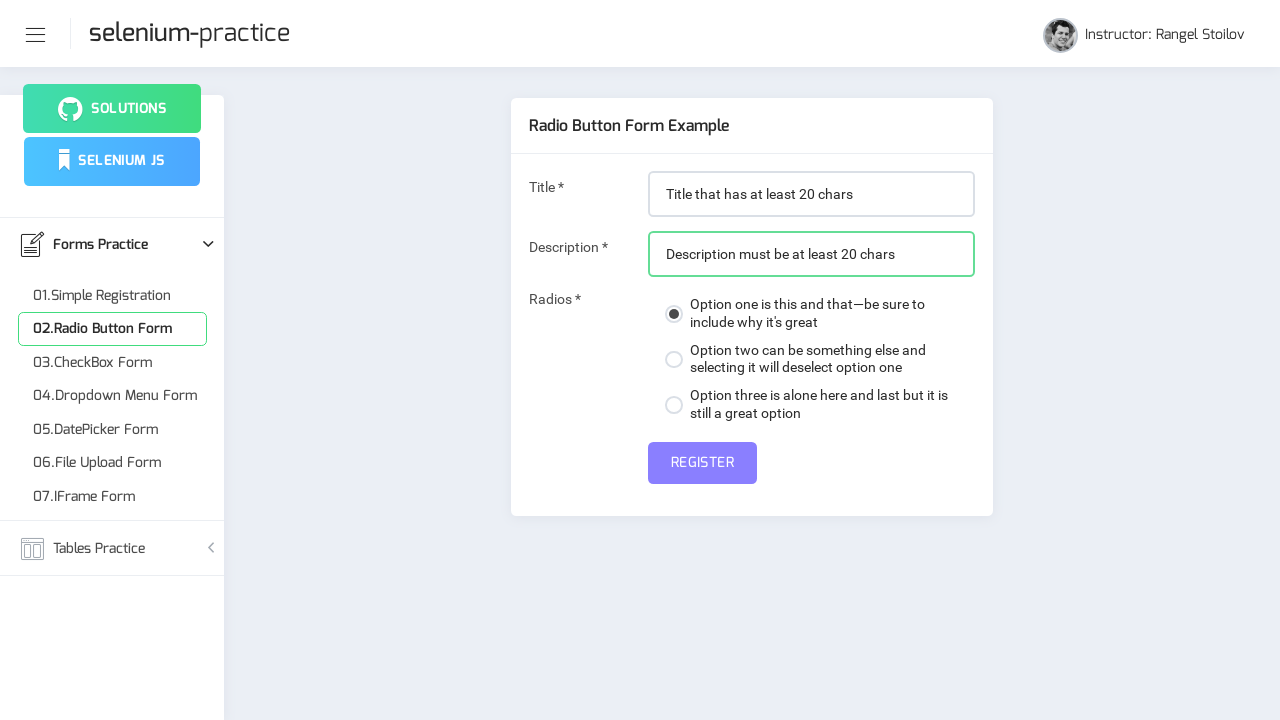

Clicked submit button to submit the form at (702, 463) on #submit
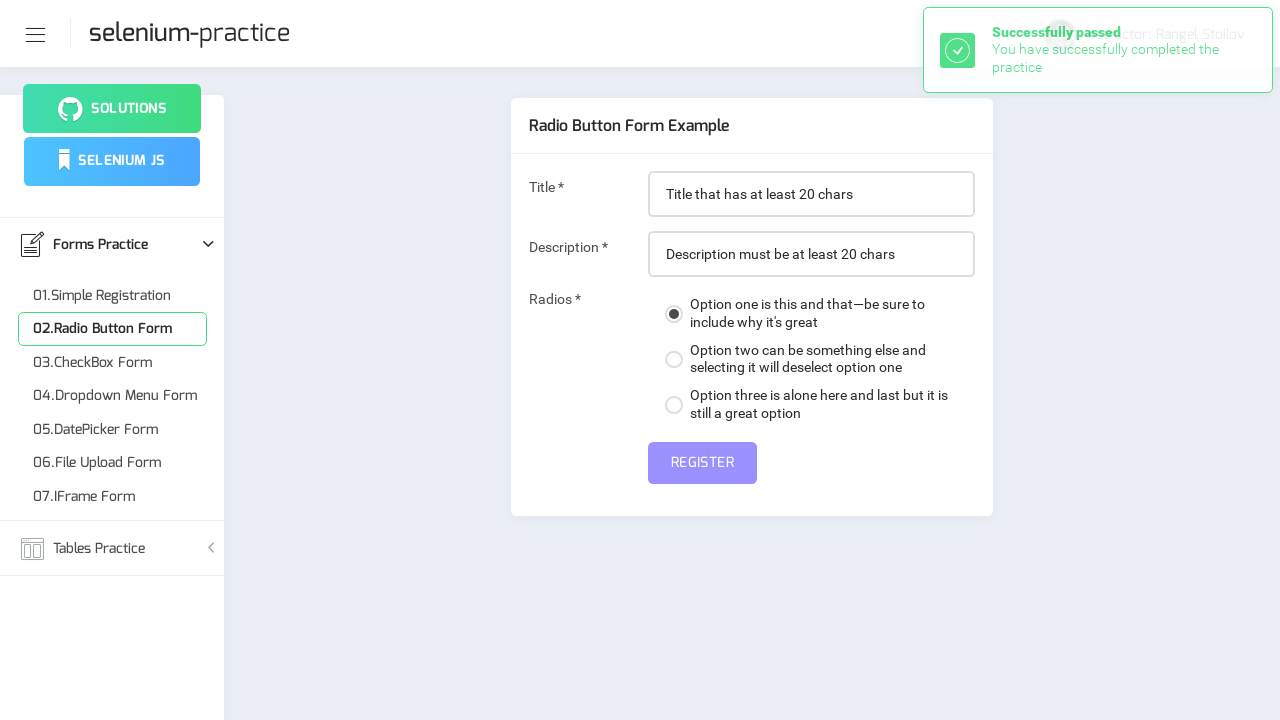

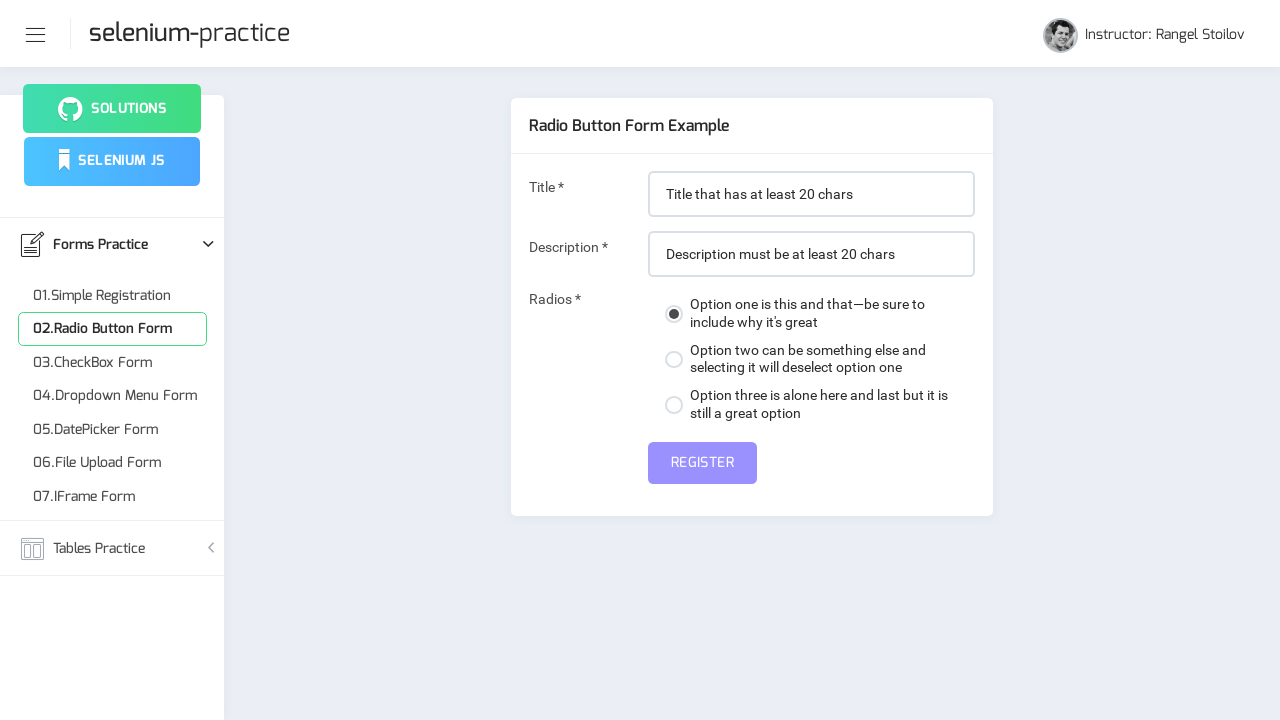